Tests a scrollable table by scrolling the page and table element, then verifies that the sum of values in the 4th column matches the displayed total amount

Starting URL: https://rahulshettyacademy.com/AutomationPractice/

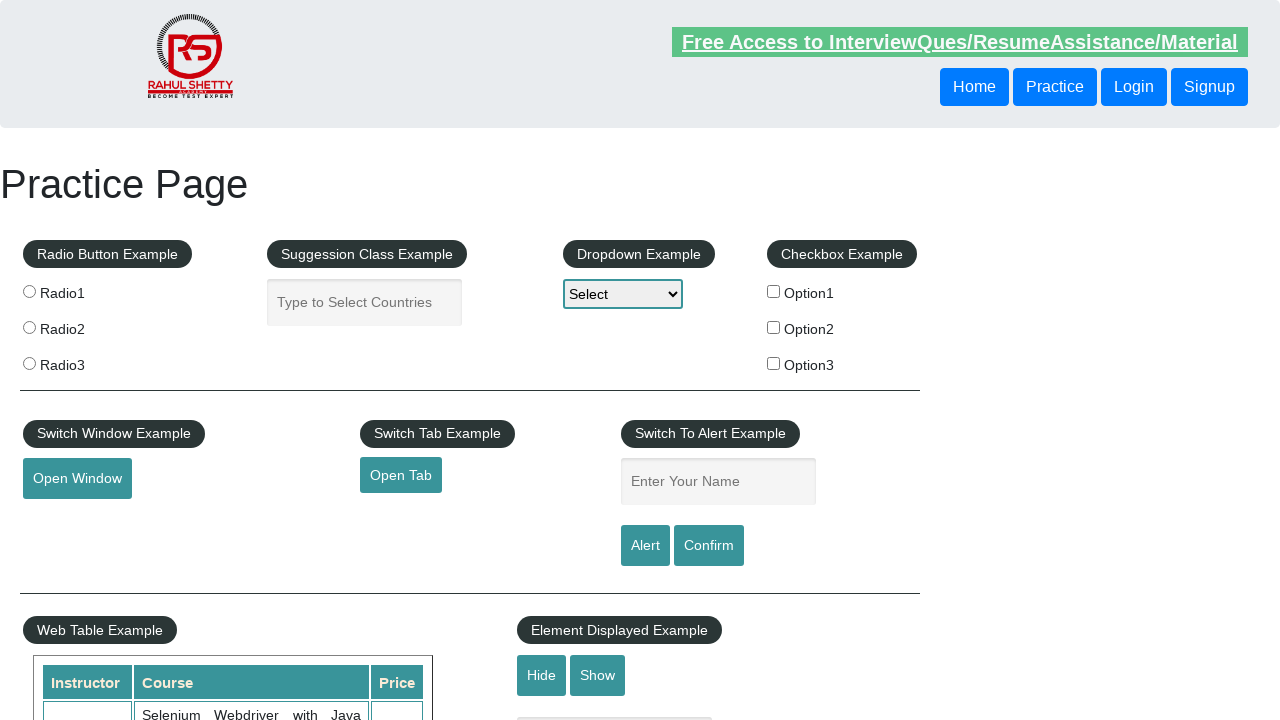

Scrolled page down by 500 pixels
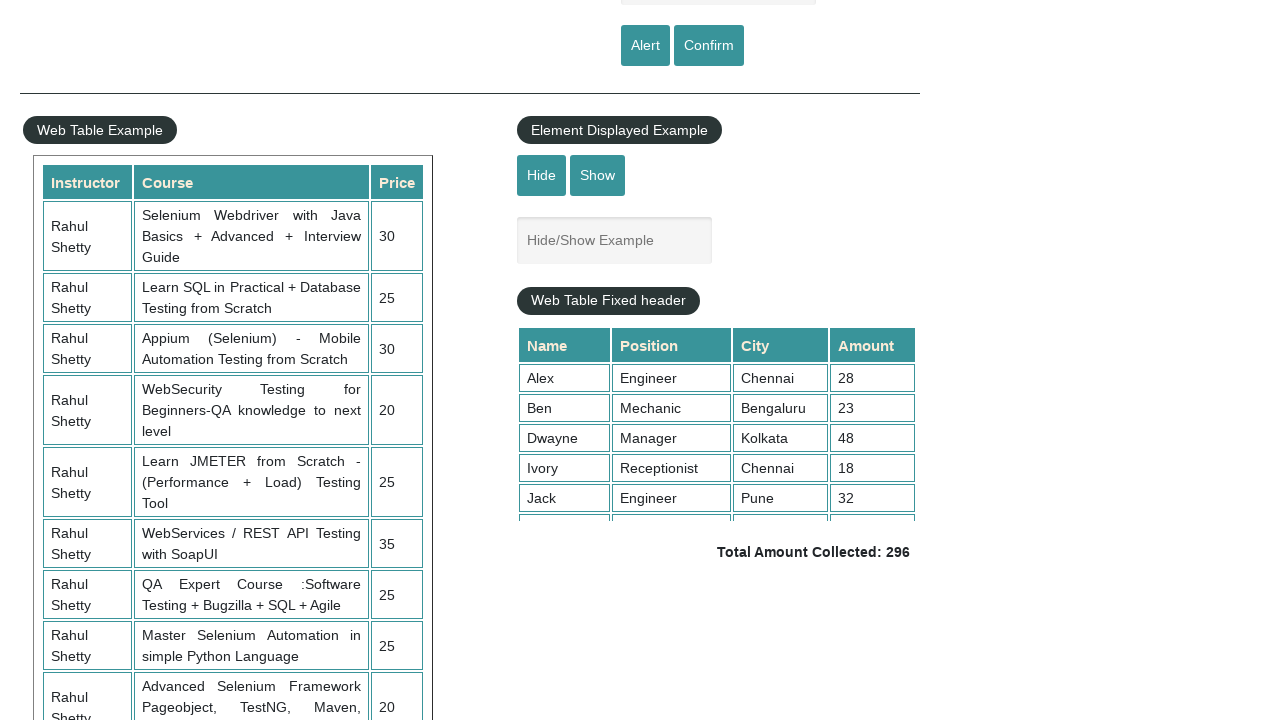

Waited 1 second for scroll animation to complete
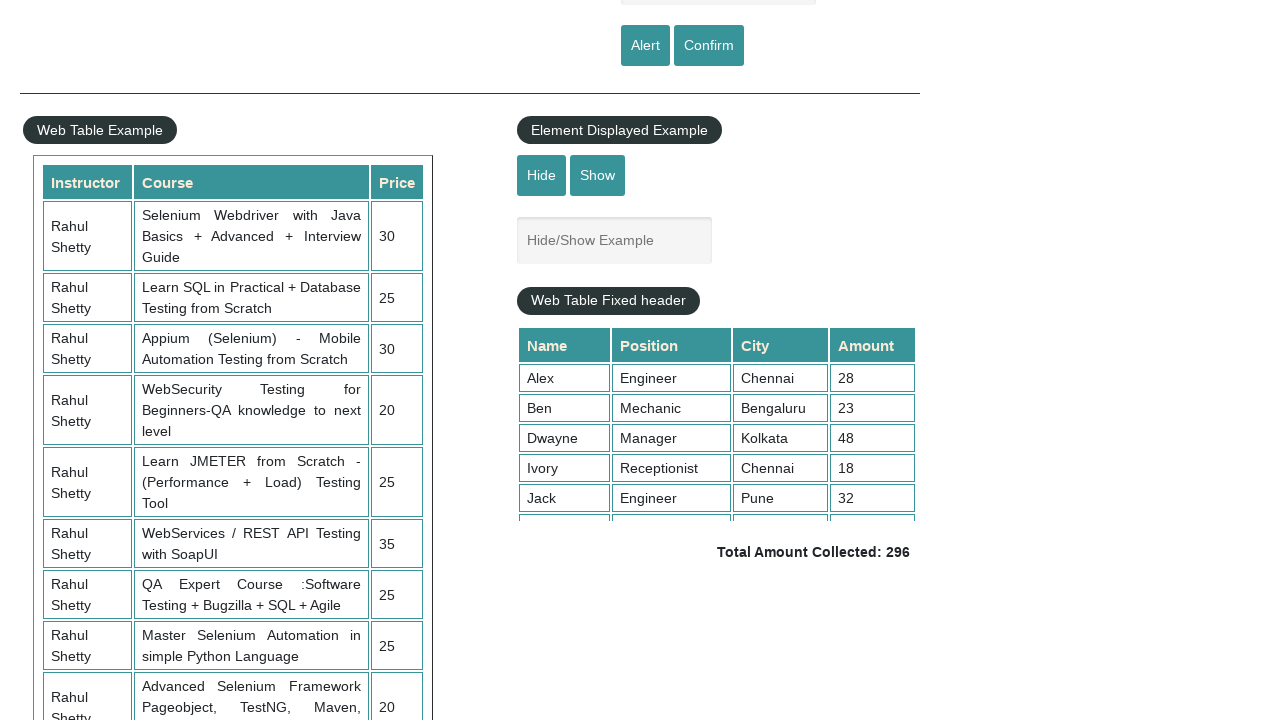

Scrolled table element to top position 5000
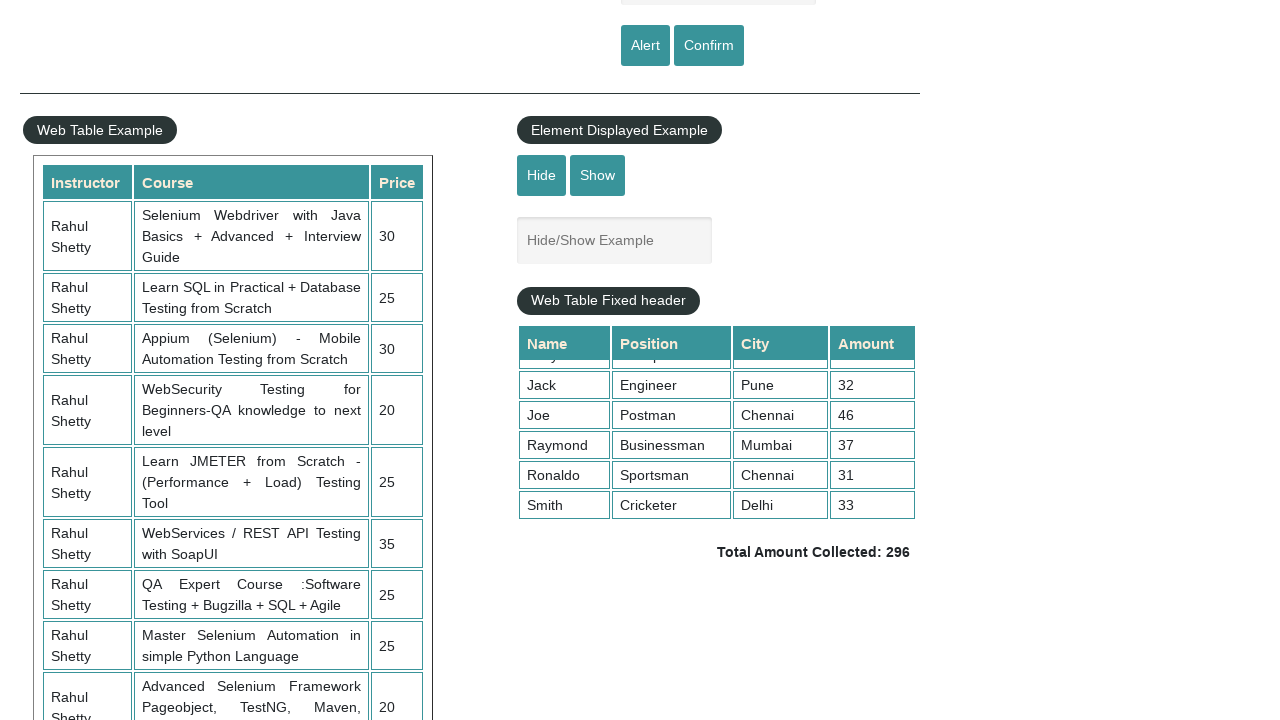

Waited for 4th column cells in table to be visible
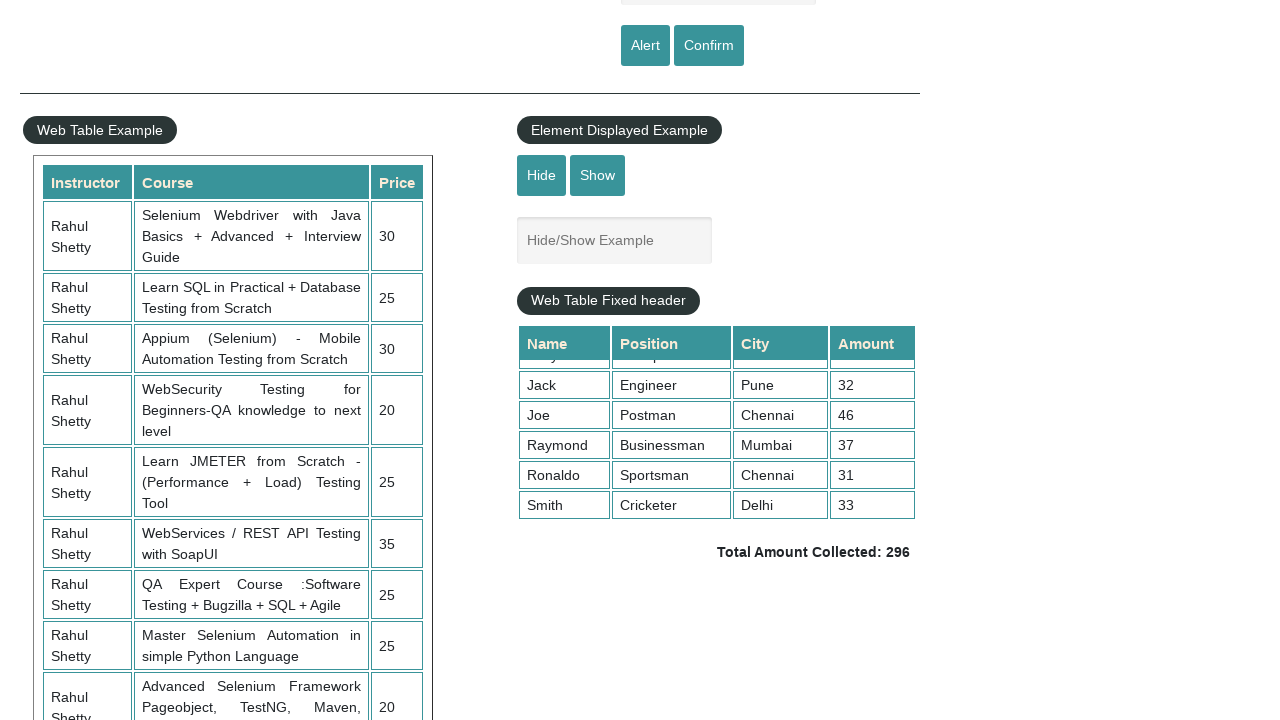

Retrieved all values from 4th column of scrollable table
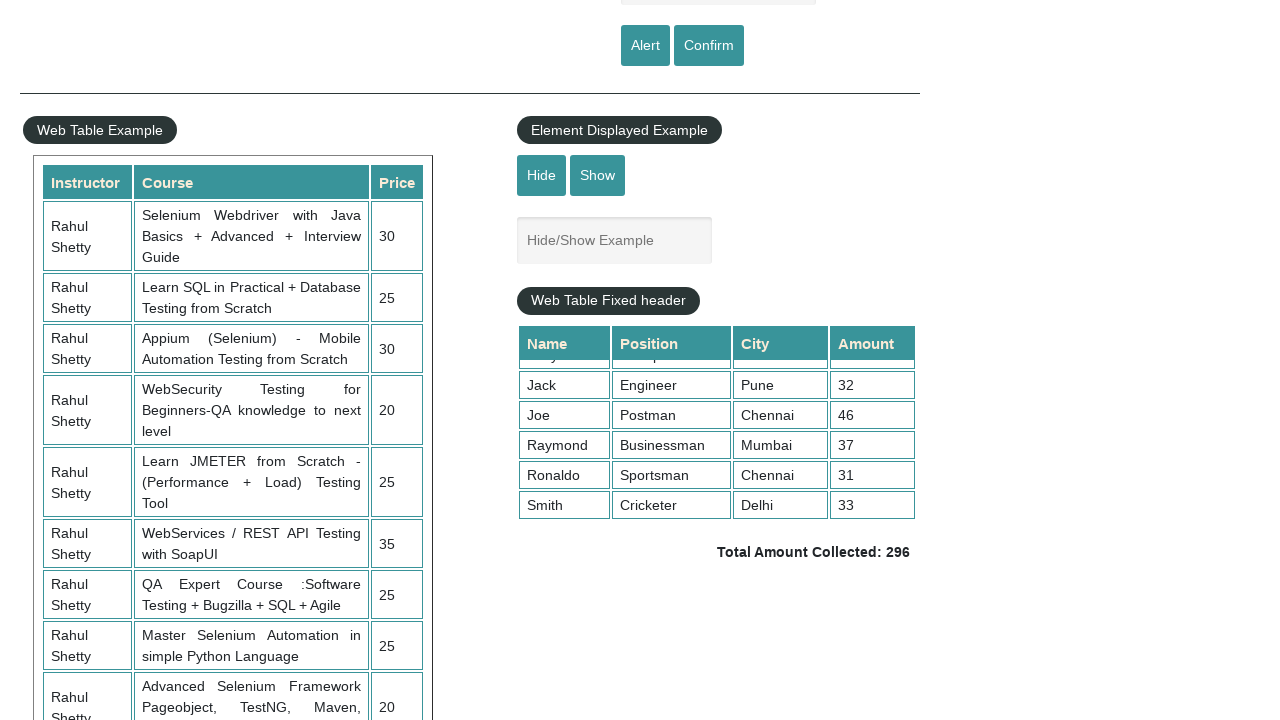

Calculated sum of 4th column values: 296
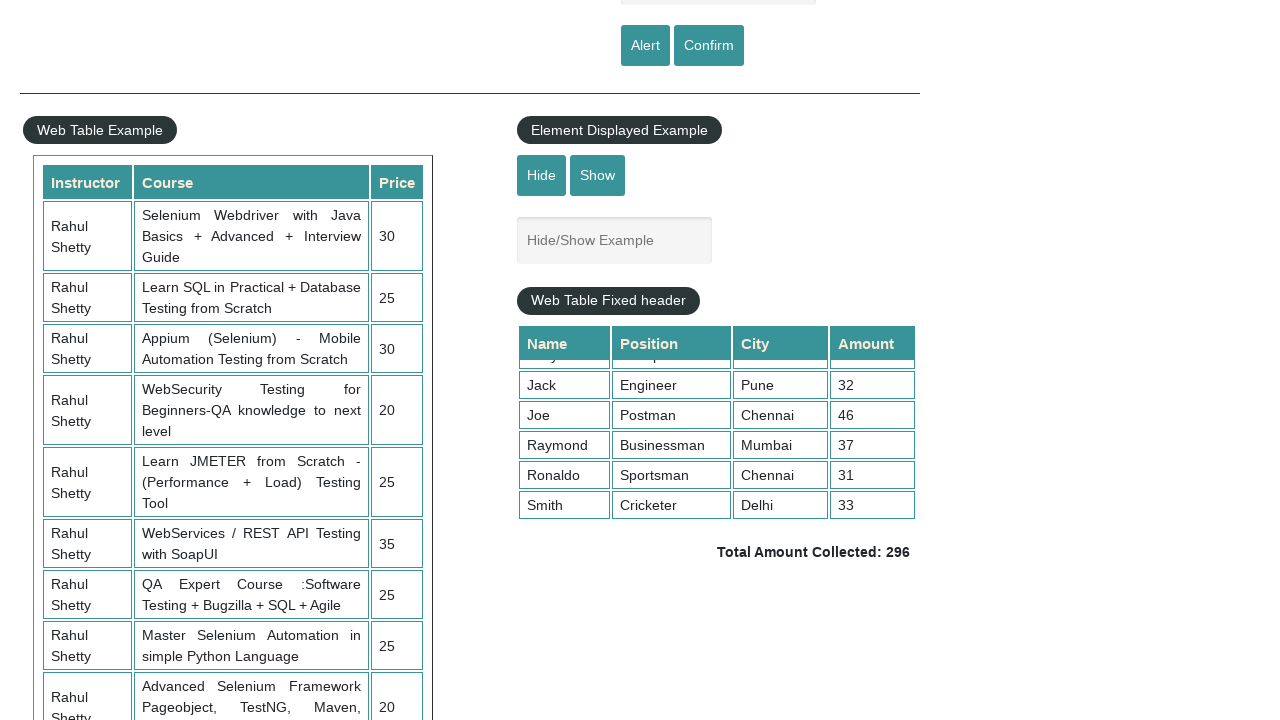

Retrieved displayed total amount text
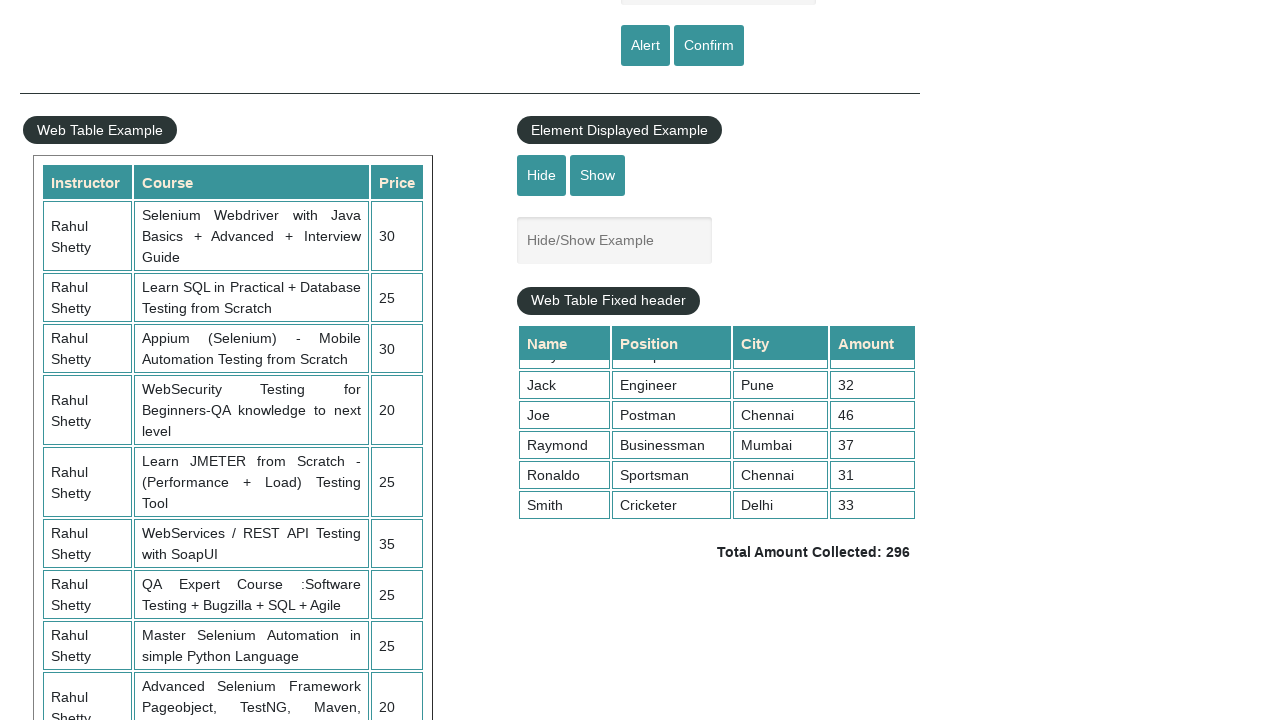

Parsed displayed total: 296
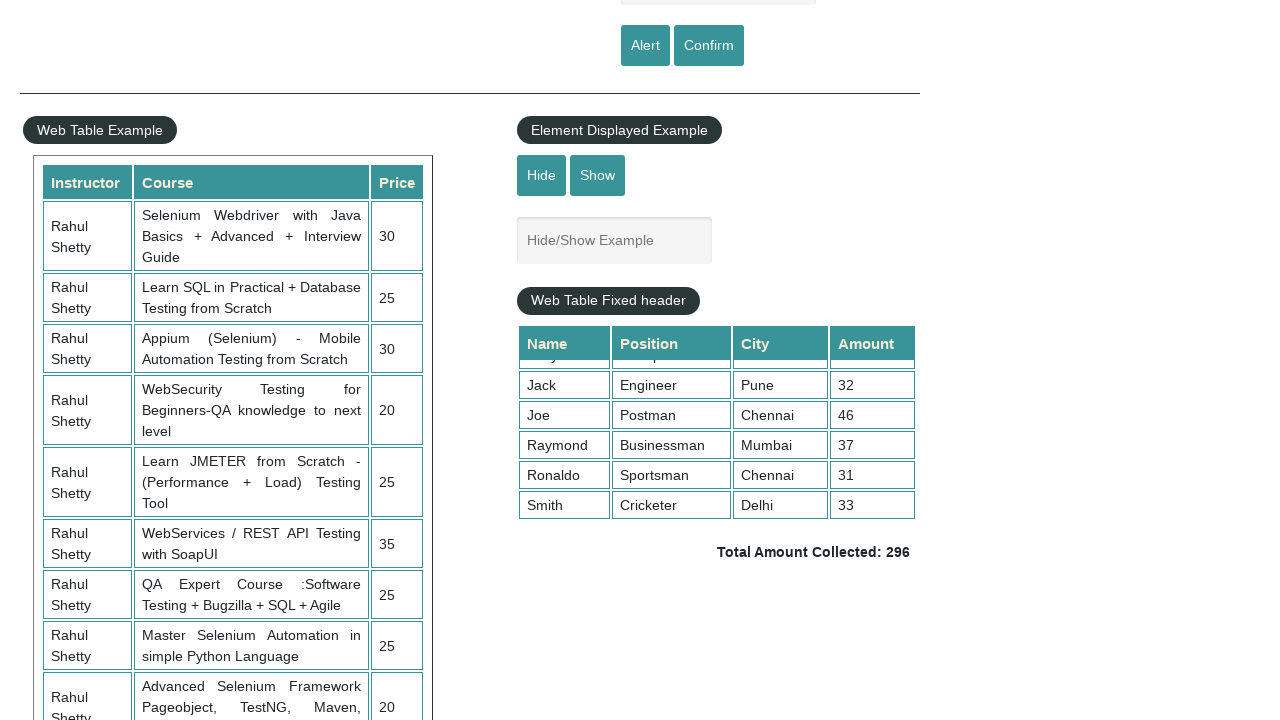

Verified that calculated sum (296) matches displayed total (296)
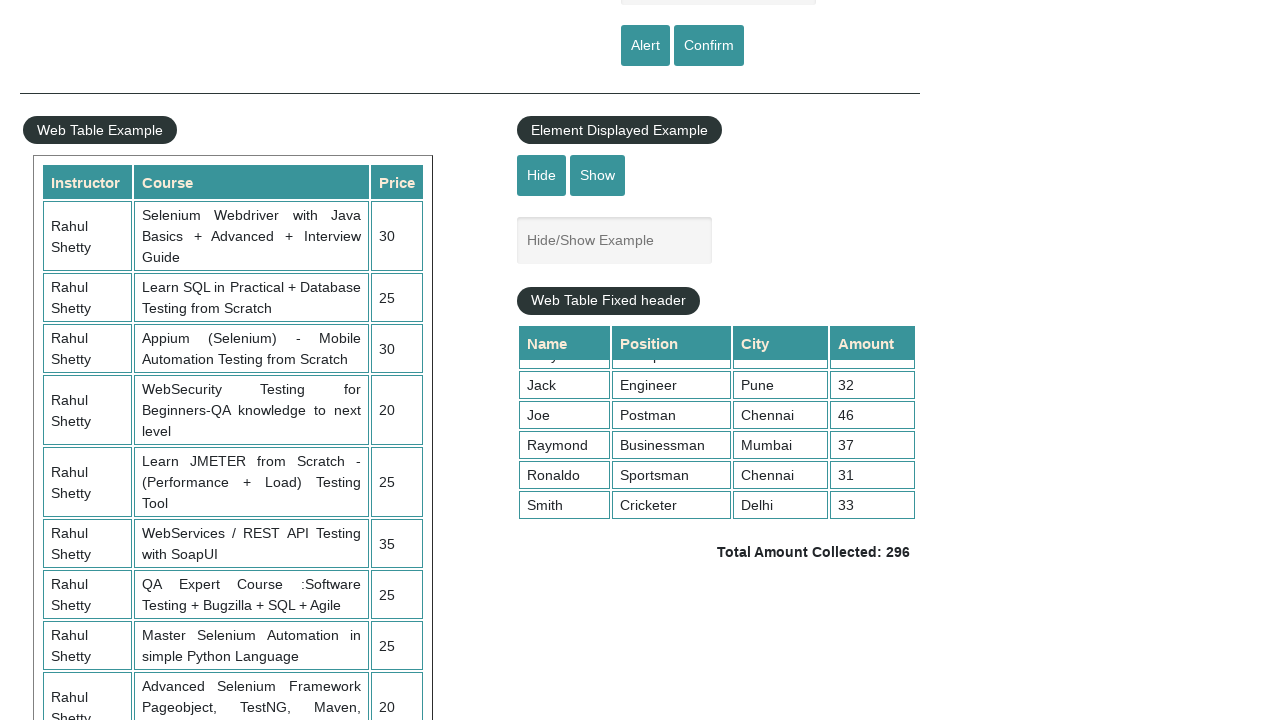

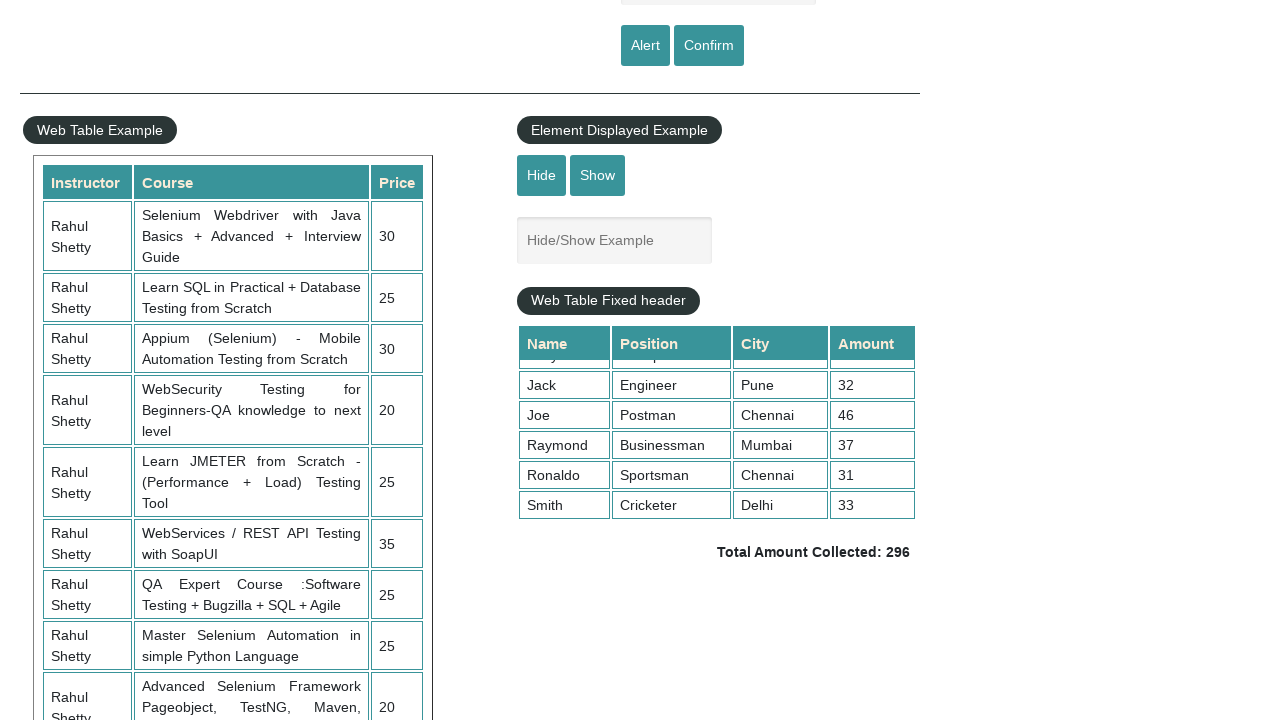